Tests multi-tab browser navigation by opening Selenium and Playwright websites in separate tabs, clicking the Get Started button on Playwright, then switching back to the Selenium tab to click the Downloads link.

Starting URL: https://www.selenium.dev/

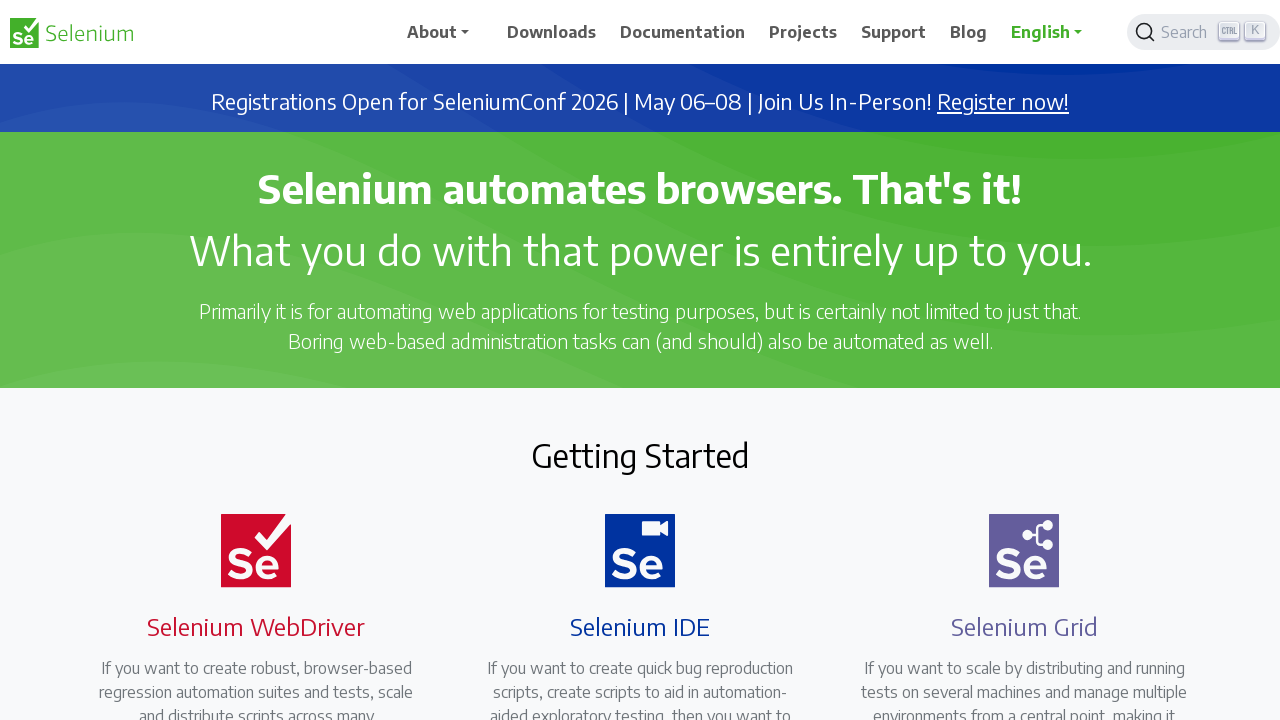

Selenium dev page loaded
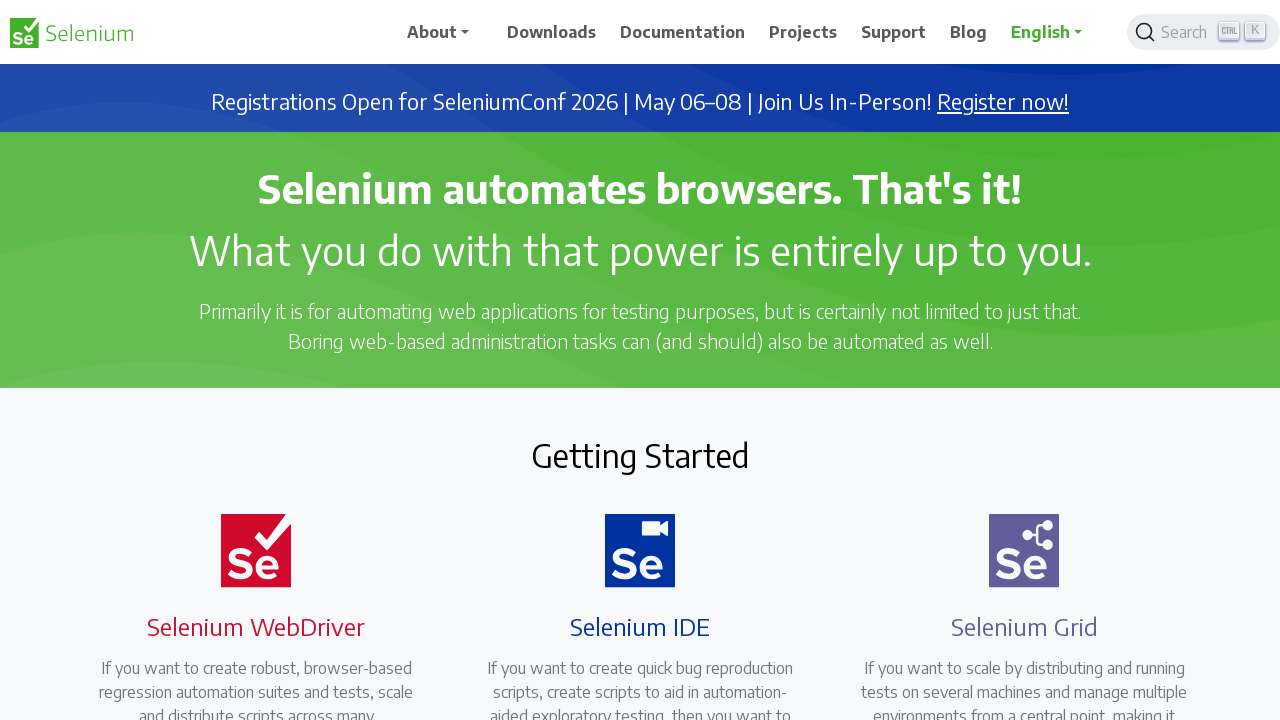

Opened new tab
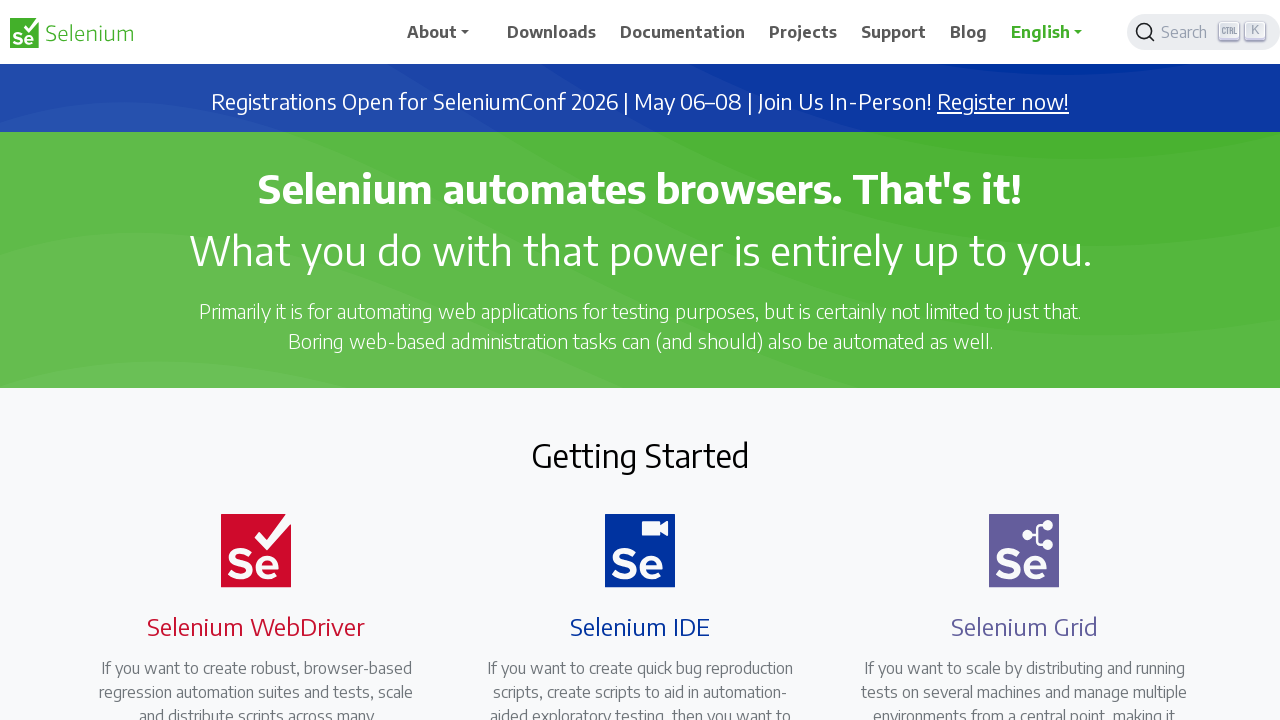

Navigated to Playwright website in new tab
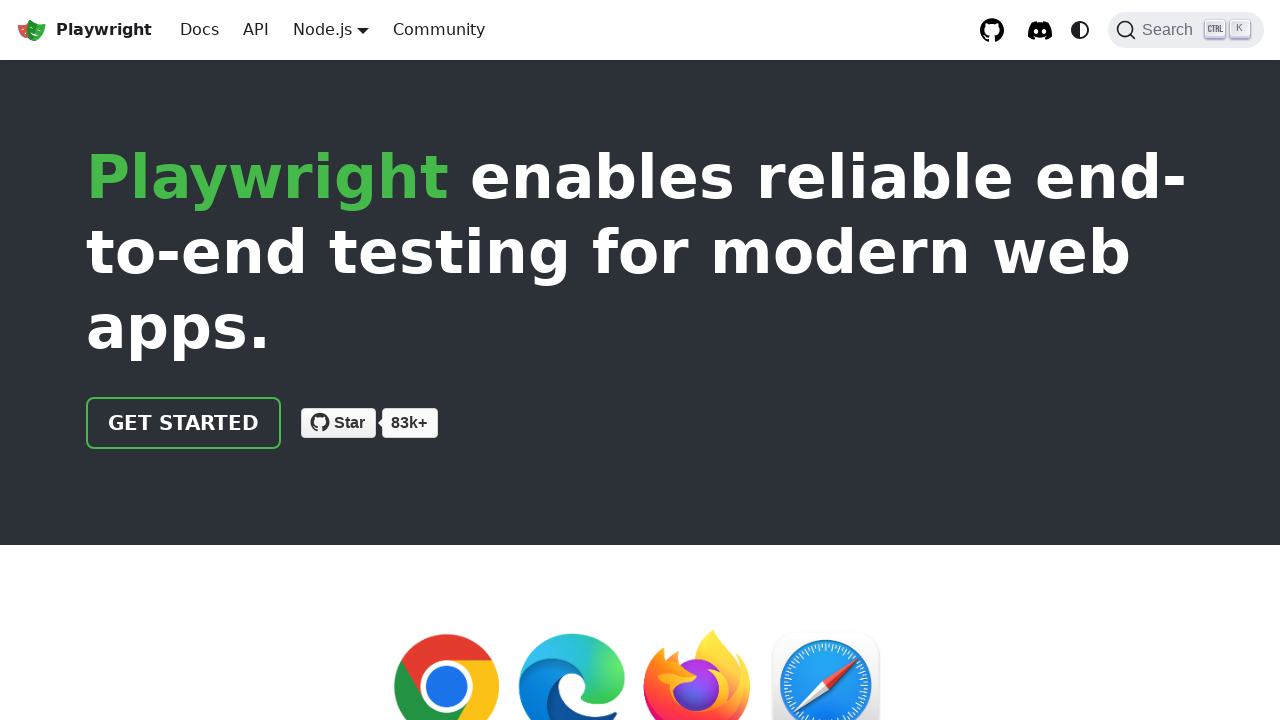

Playwright website loaded
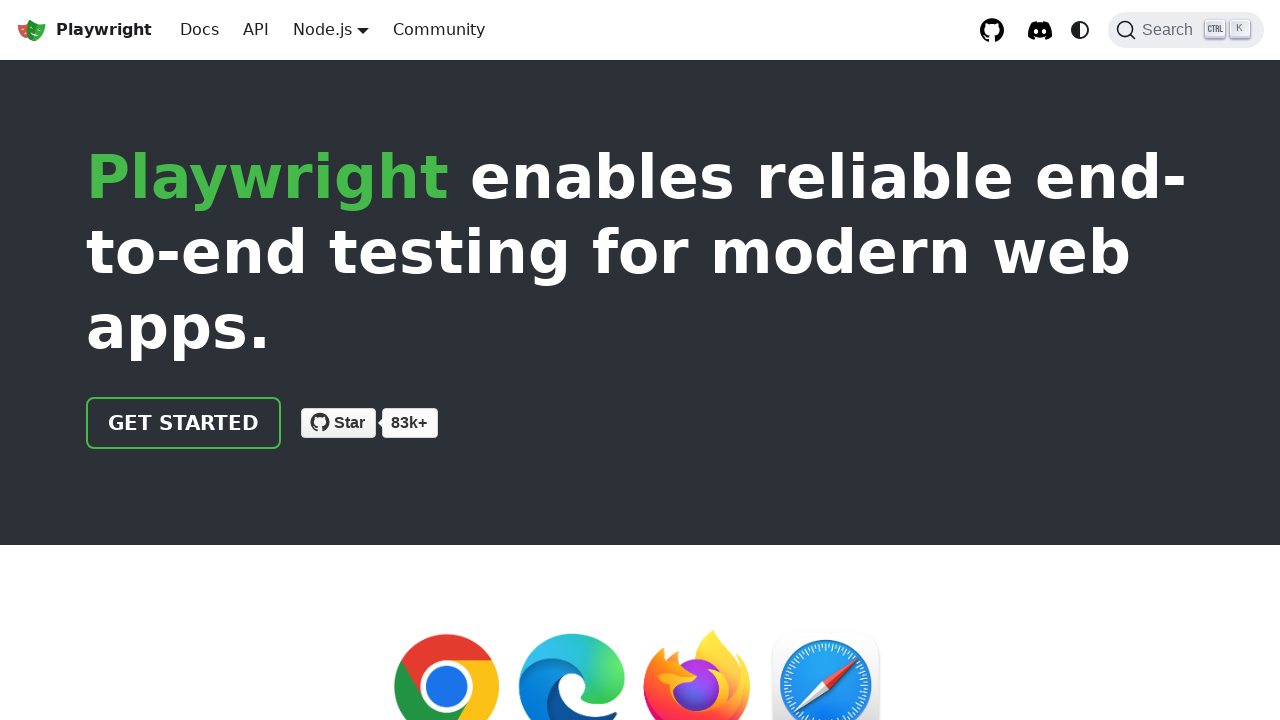

Clicked Get Started button on Playwright website at (184, 423) on .getStarted_Sjon
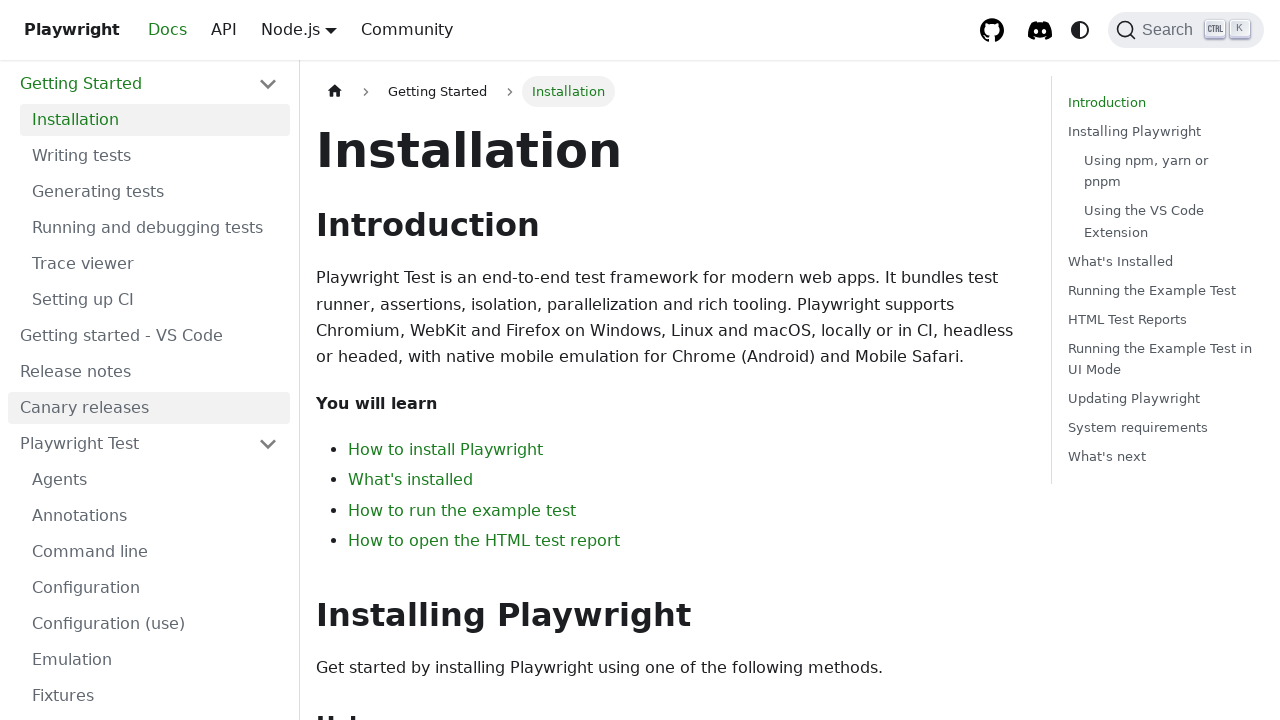

Switched back to Selenium tab
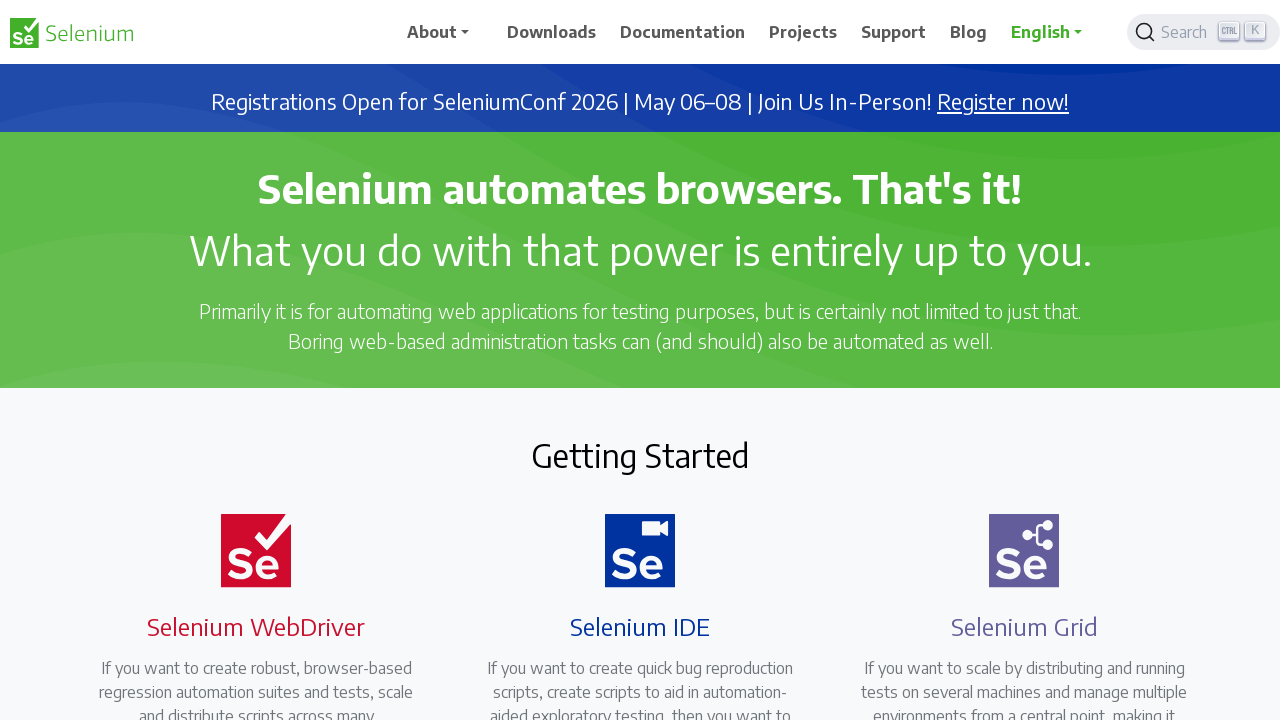

Clicked Downloads link on Selenium website at (552, 32) on xpath=//span[normalize-space()='Downloads']
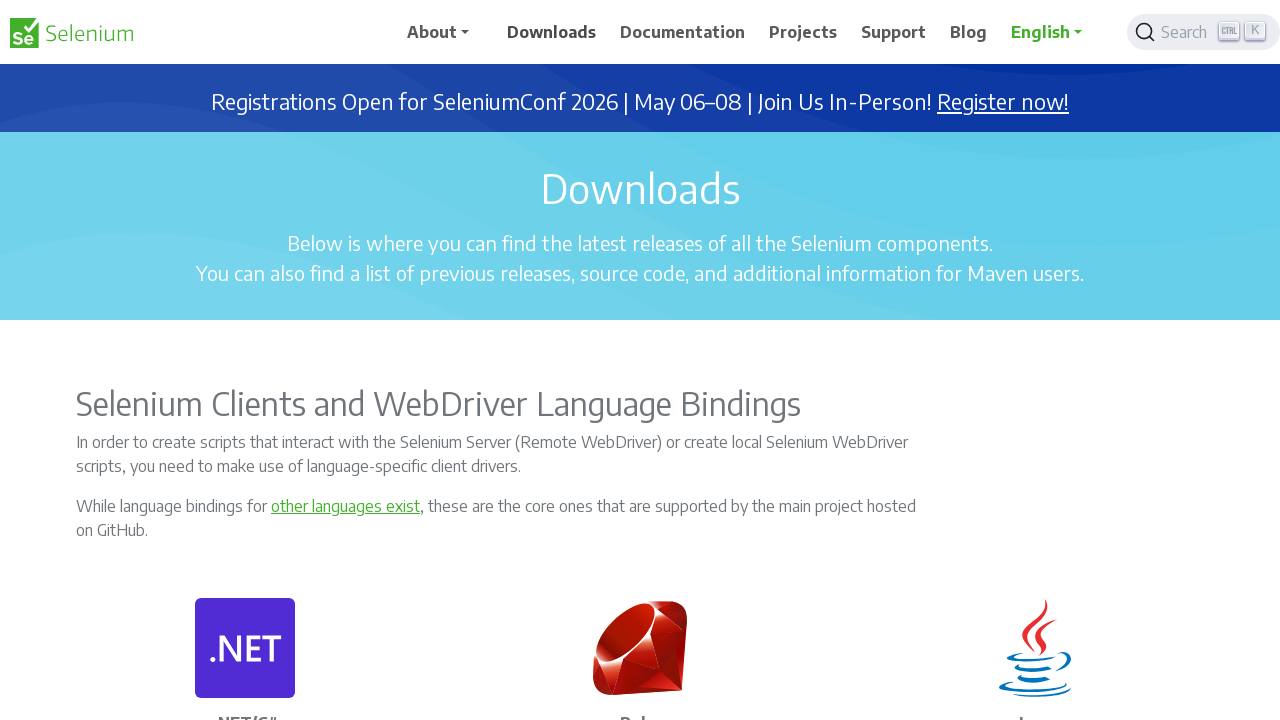

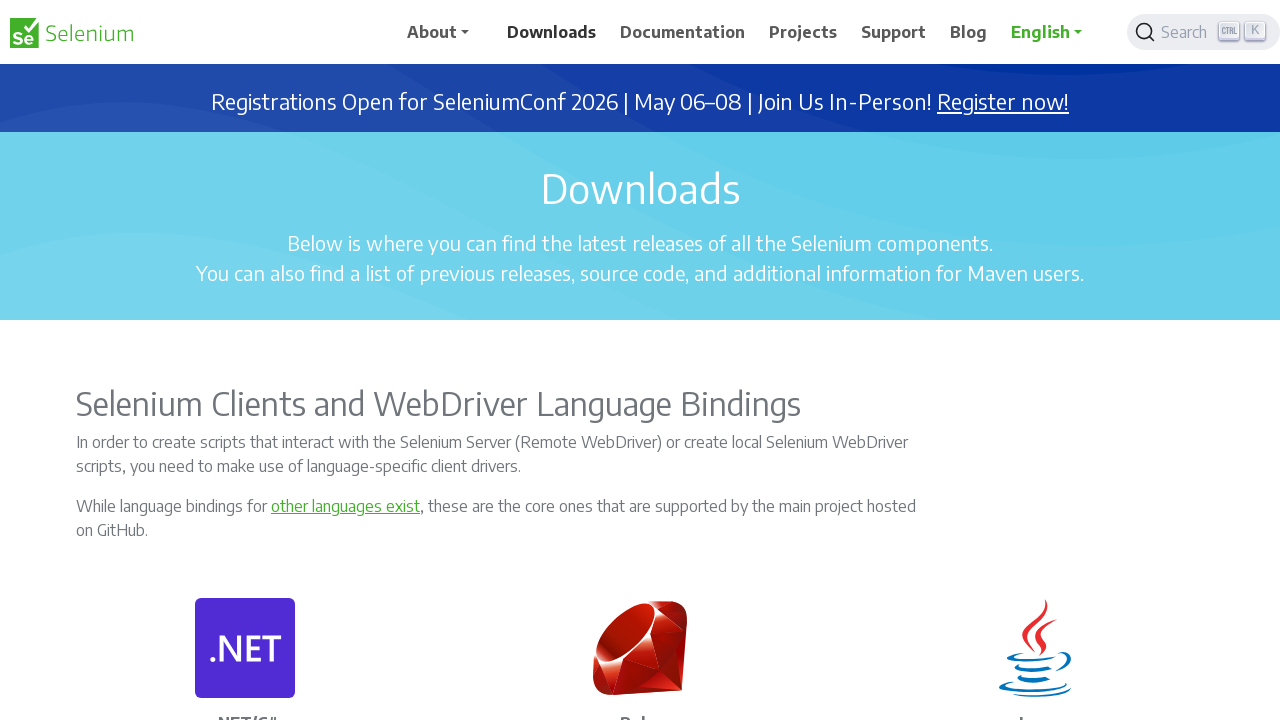